Navigates to demoblaze website and verifies the presence of a specific paragraph text.

Starting URL: https://www.demoblaze.com/

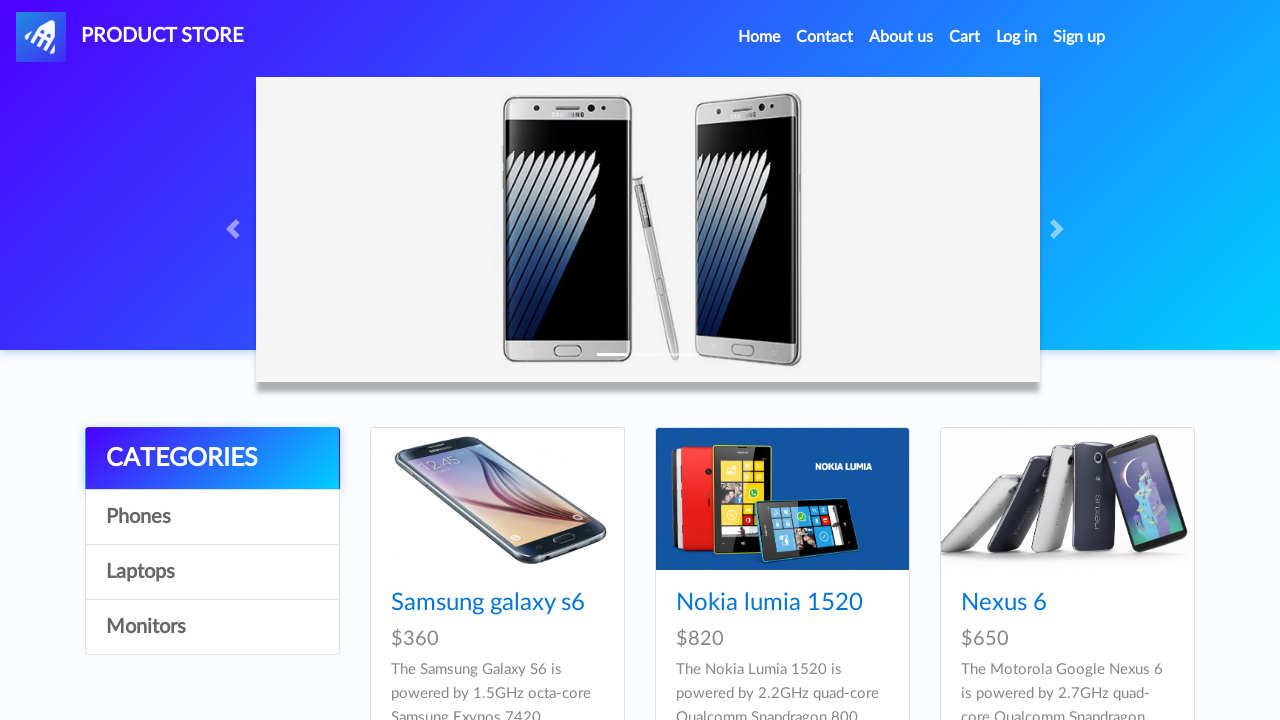

Waited for paragraph element to be visible
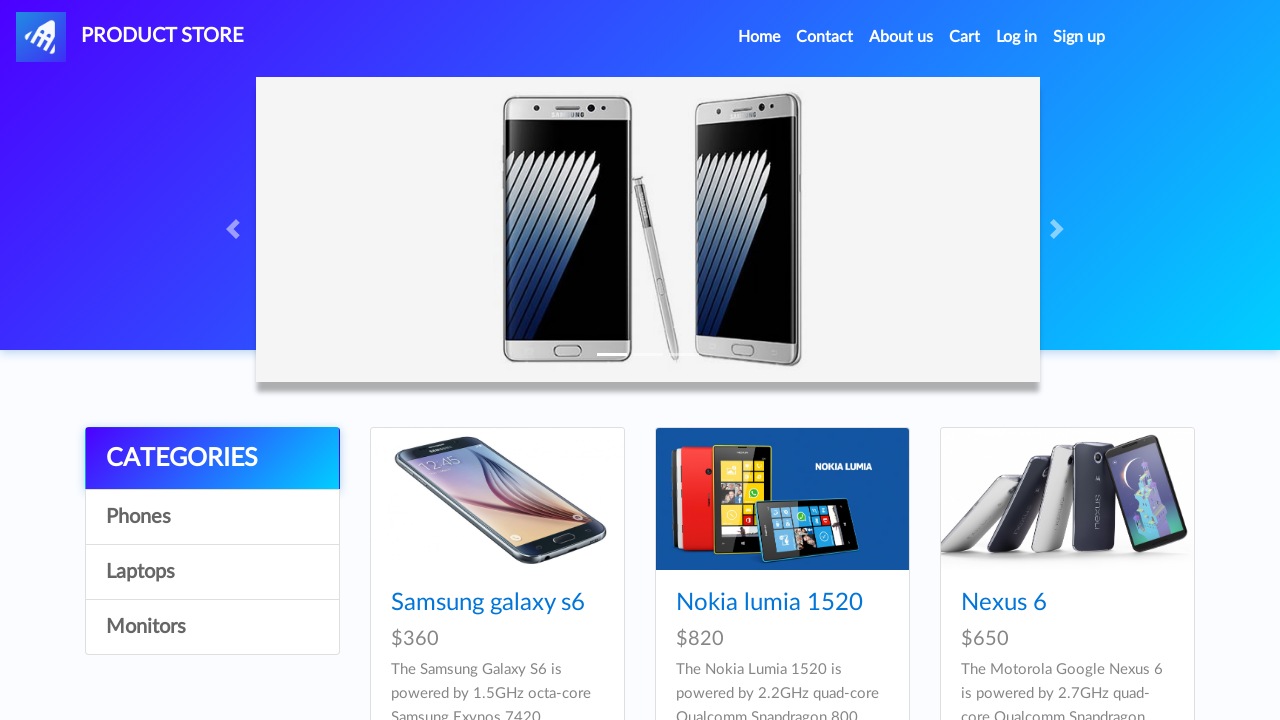

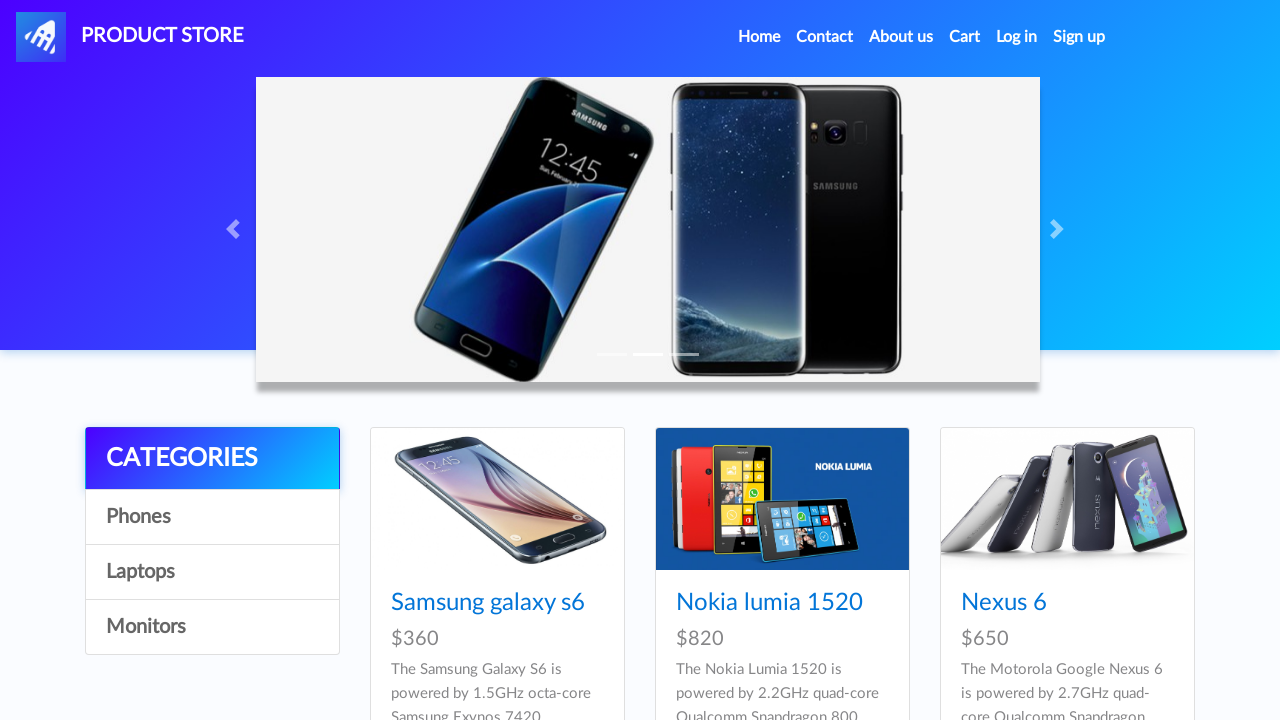